Tests horizontal scrolling functionality by scrolling right and then left on a dashboard page

Starting URL: https://dashboards.handmadeinteractive.com/jasonlove/

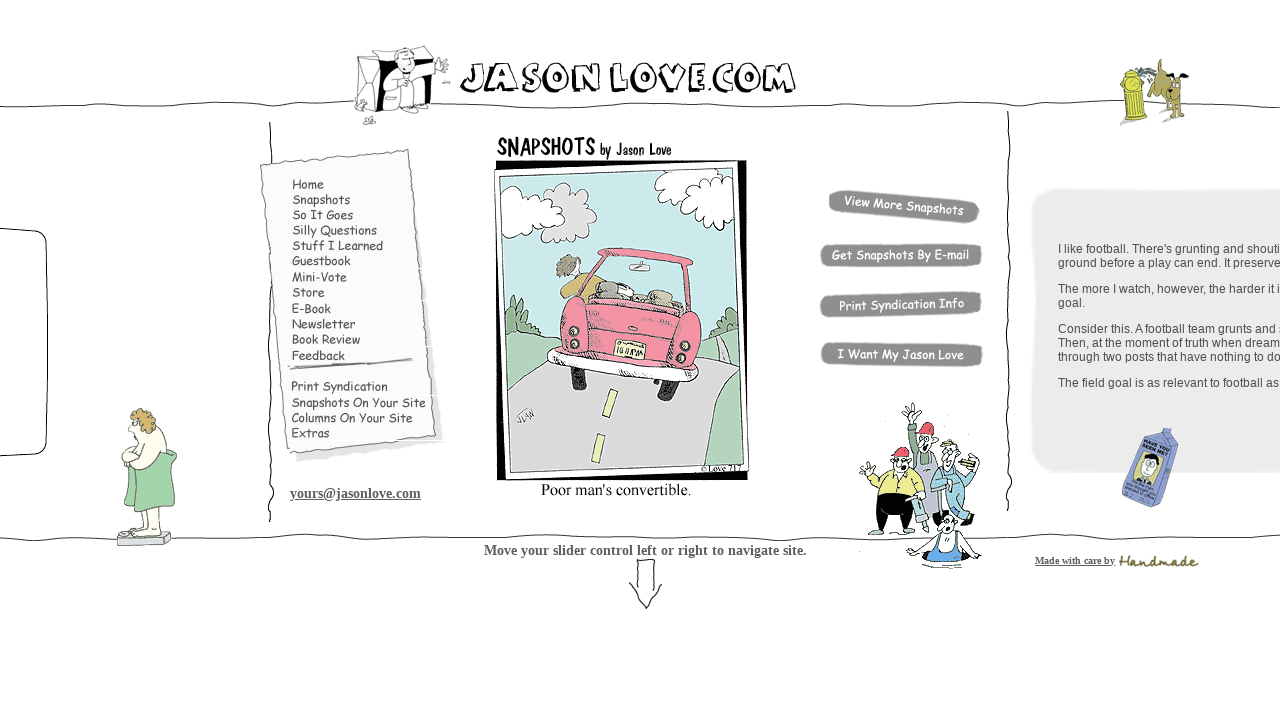

Scrolled right by 1000px (step 1/5)
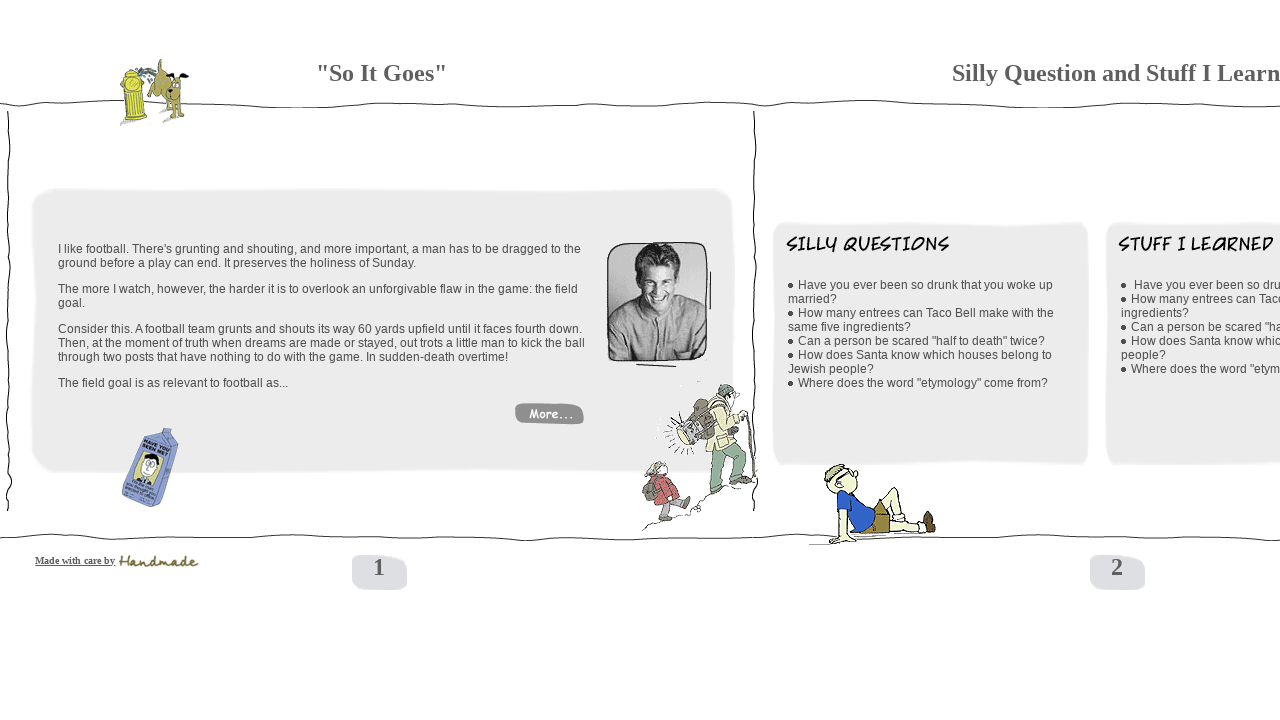

Waited 100ms for scroll animation
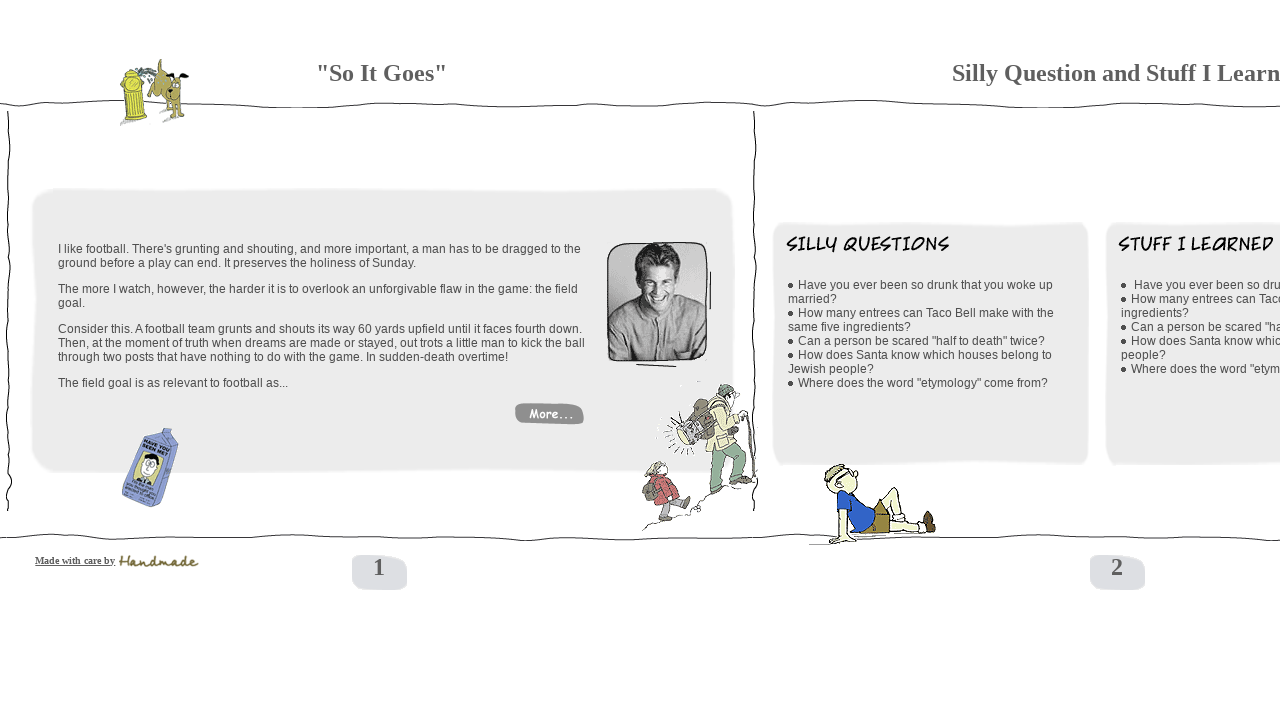

Scrolled right by 1000px (step 2/5)
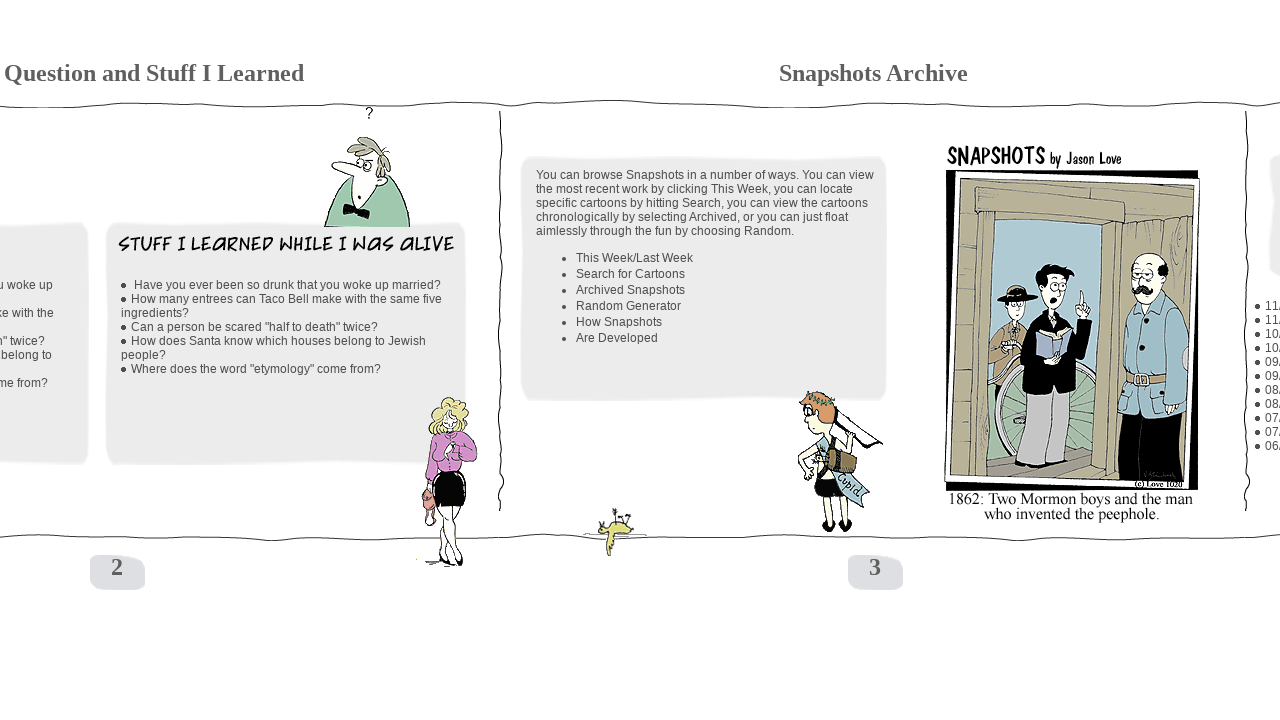

Waited 100ms for scroll animation
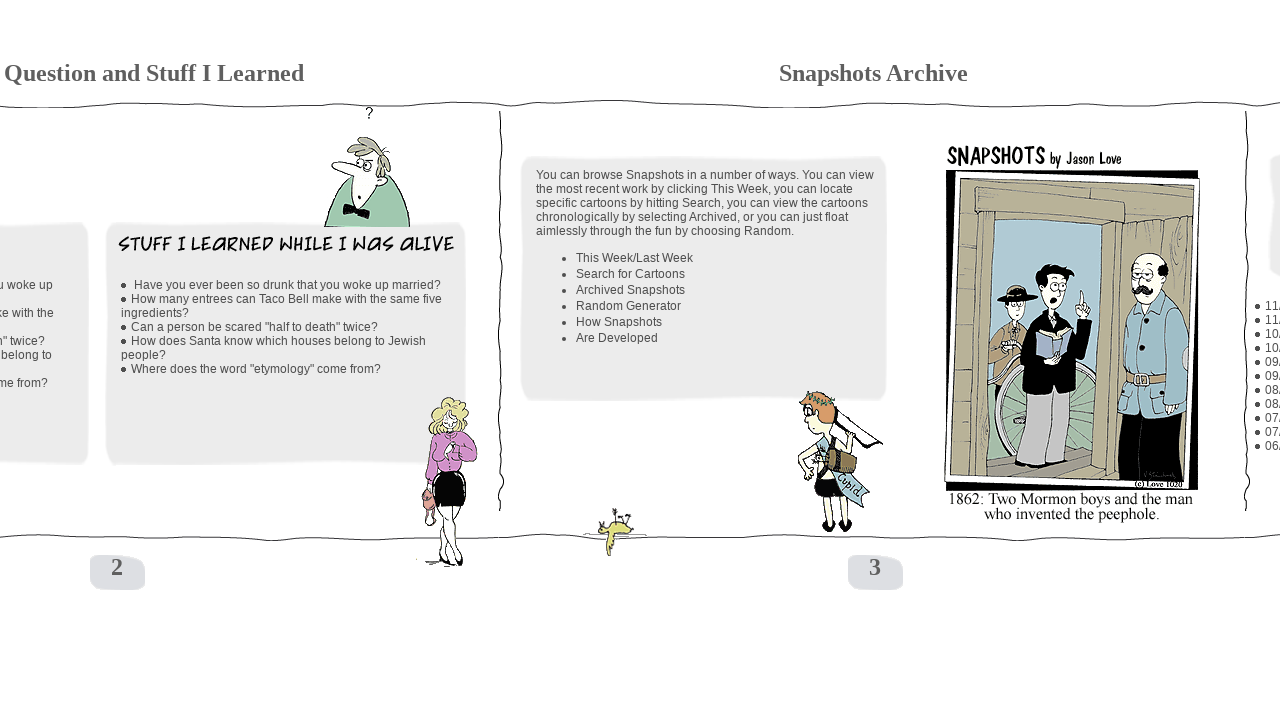

Scrolled right by 1000px (step 3/5)
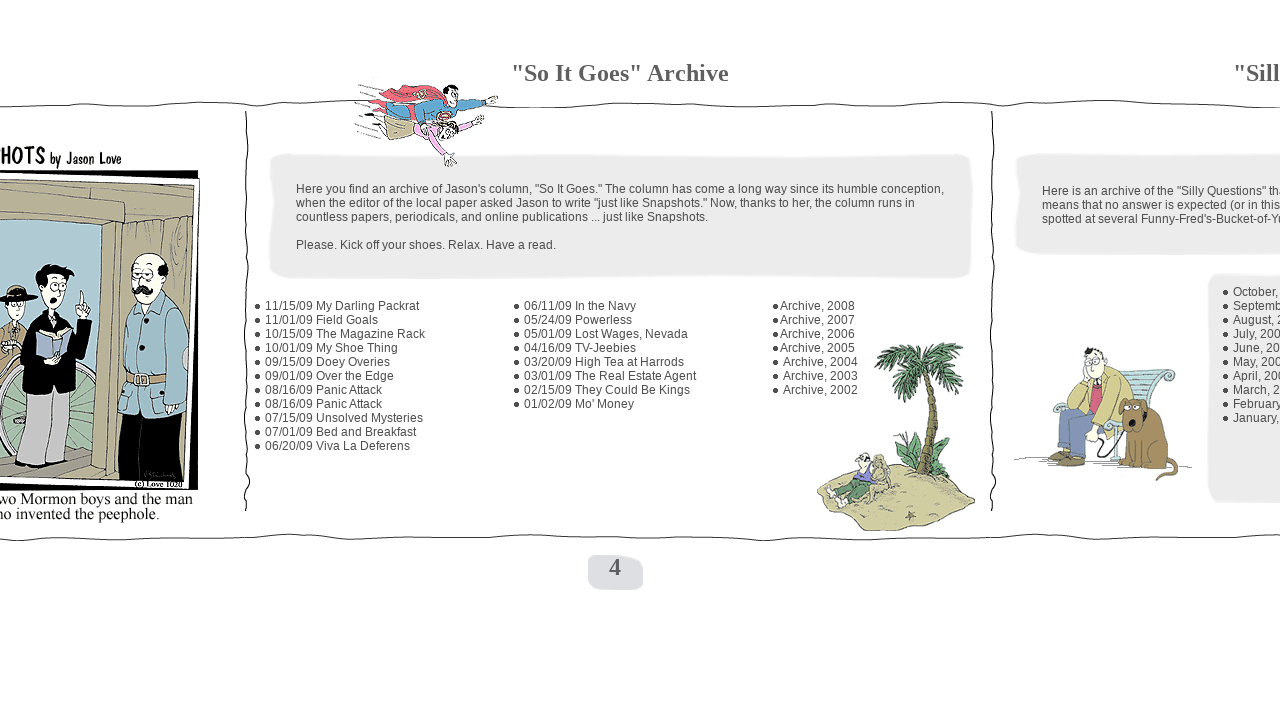

Waited 100ms for scroll animation
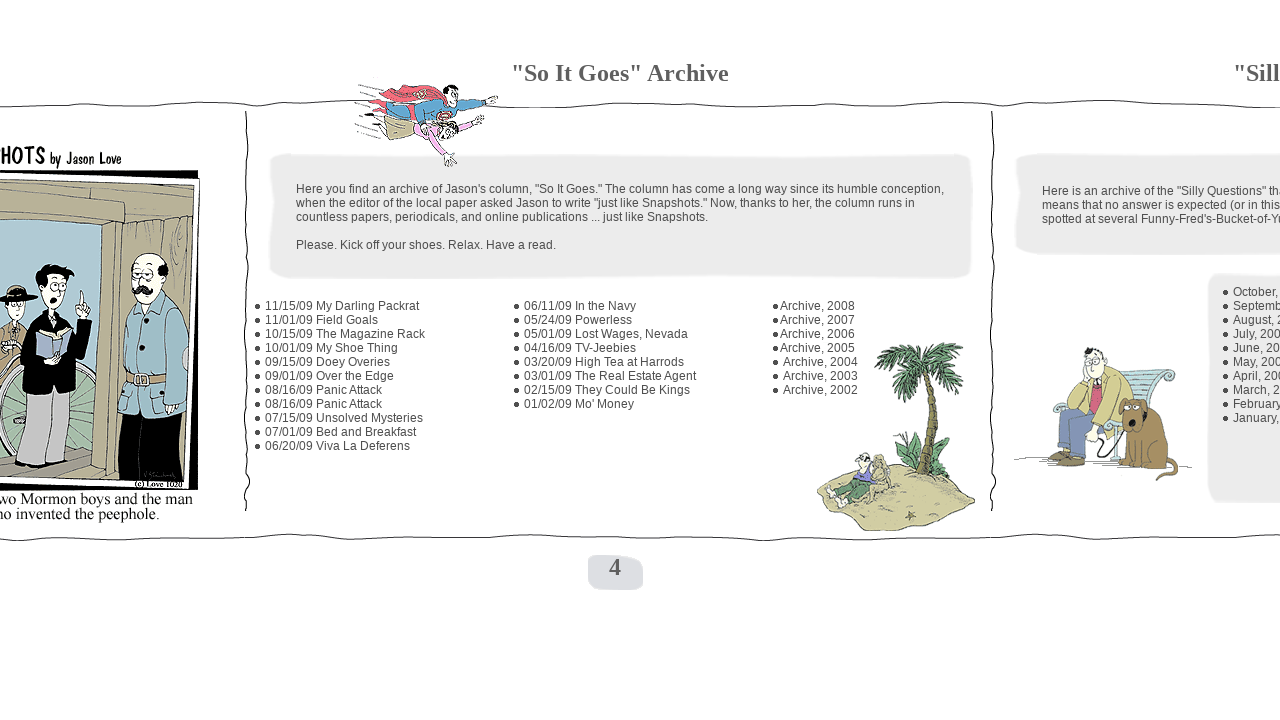

Scrolled right by 1000px (step 4/5)
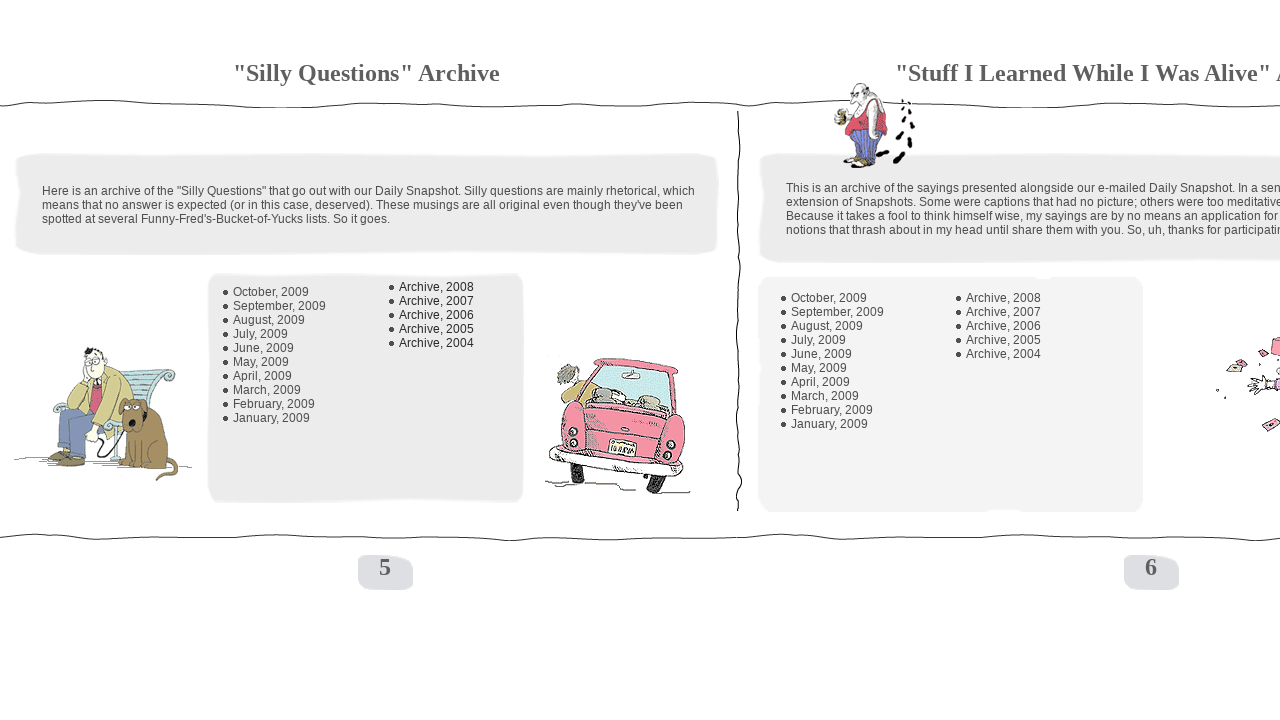

Waited 100ms for scroll animation
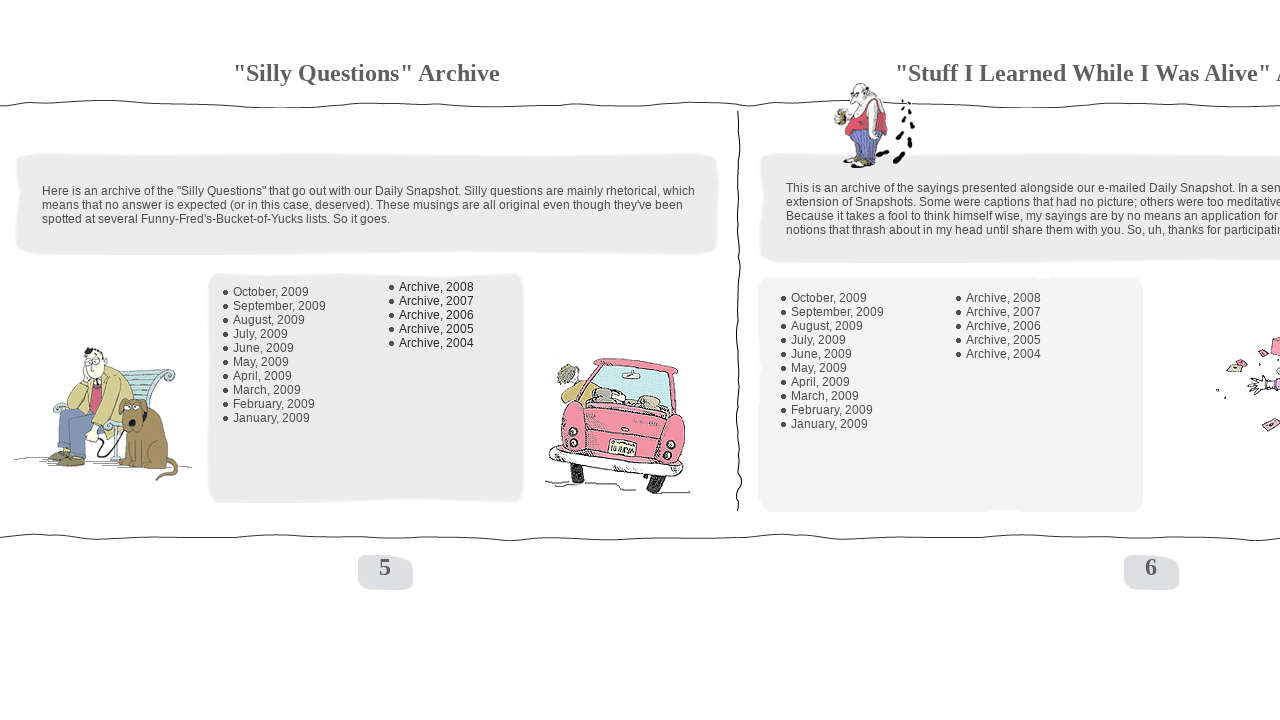

Scrolled right by 1000px (step 5/5)
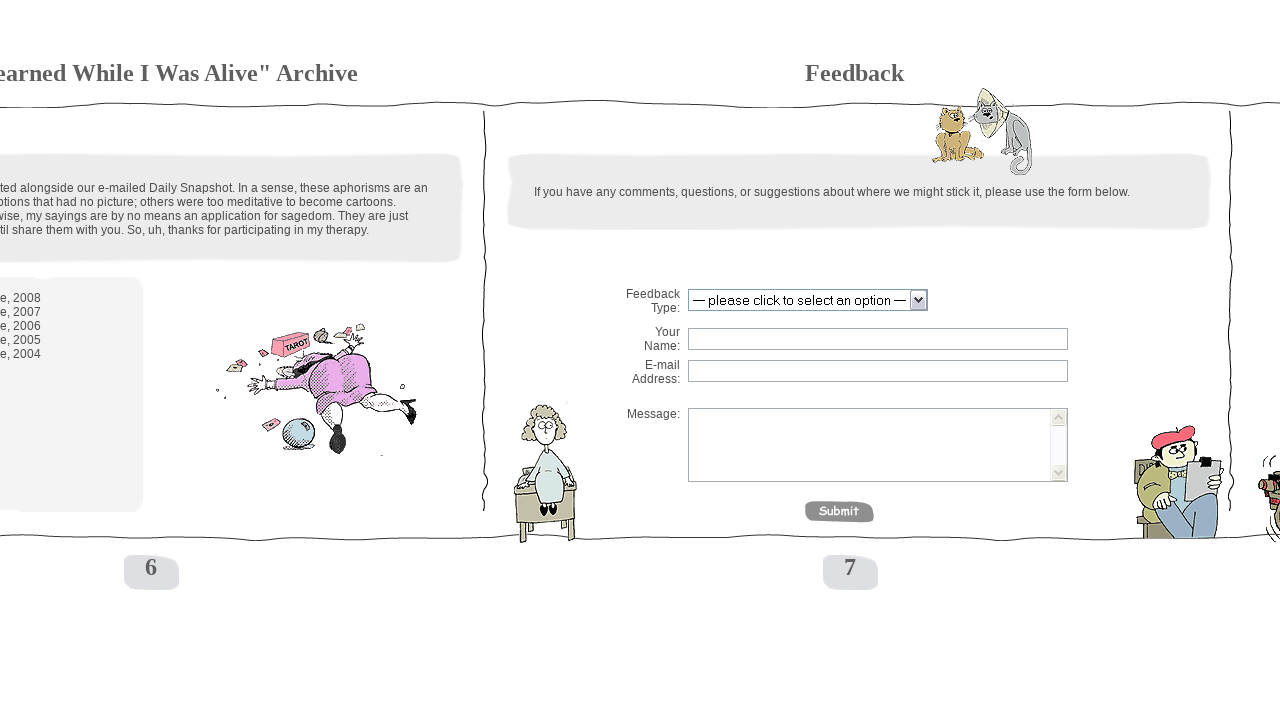

Waited 100ms for scroll animation
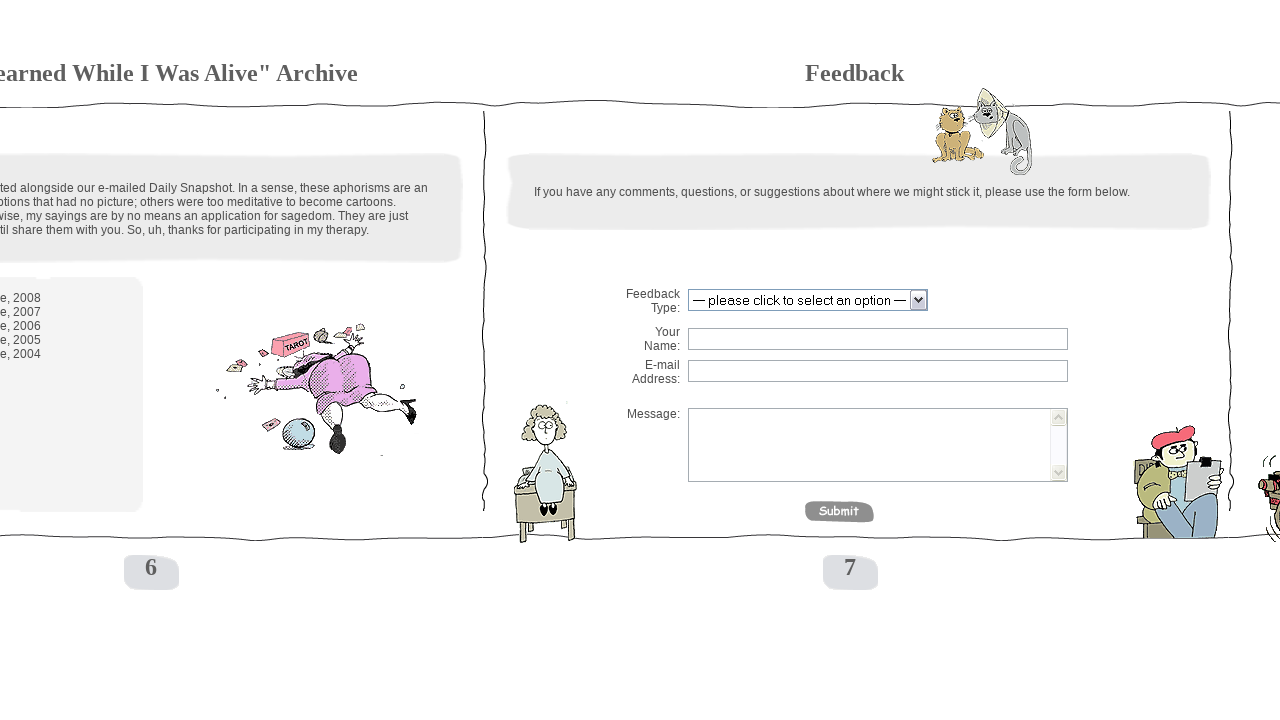

Scrolled left by 1000px (step 1/5)
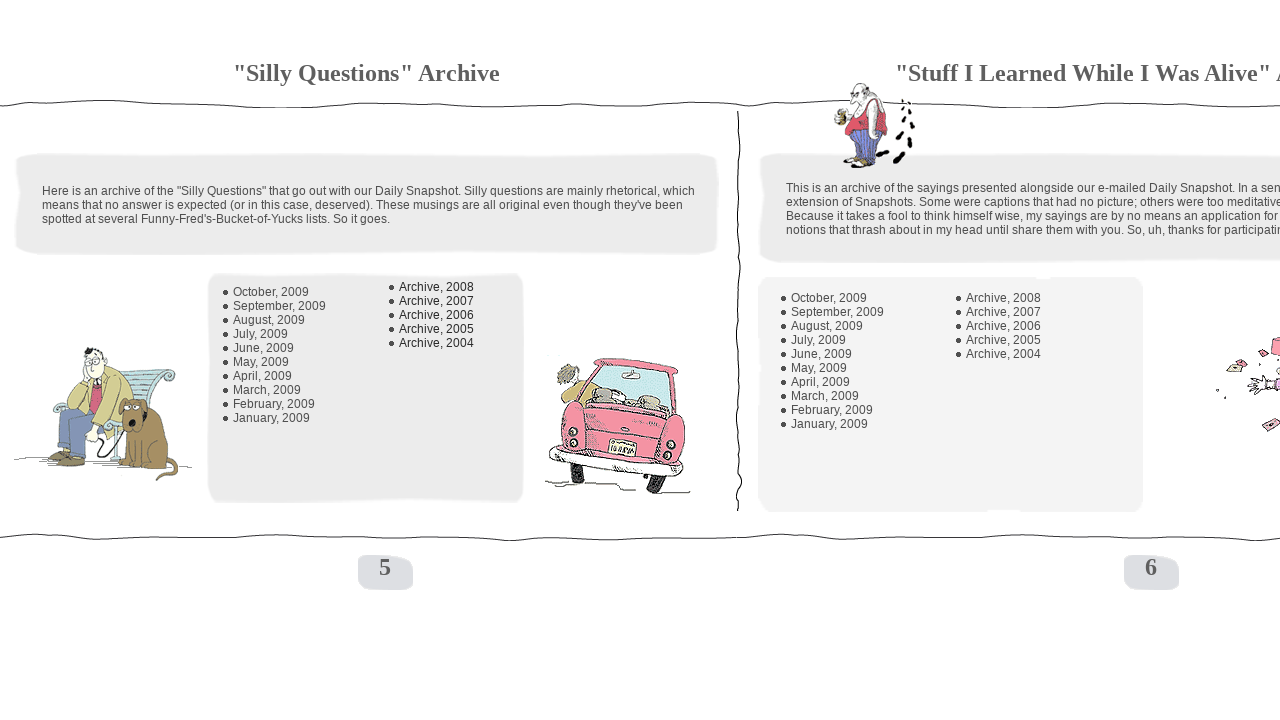

Waited 100ms for scroll animation
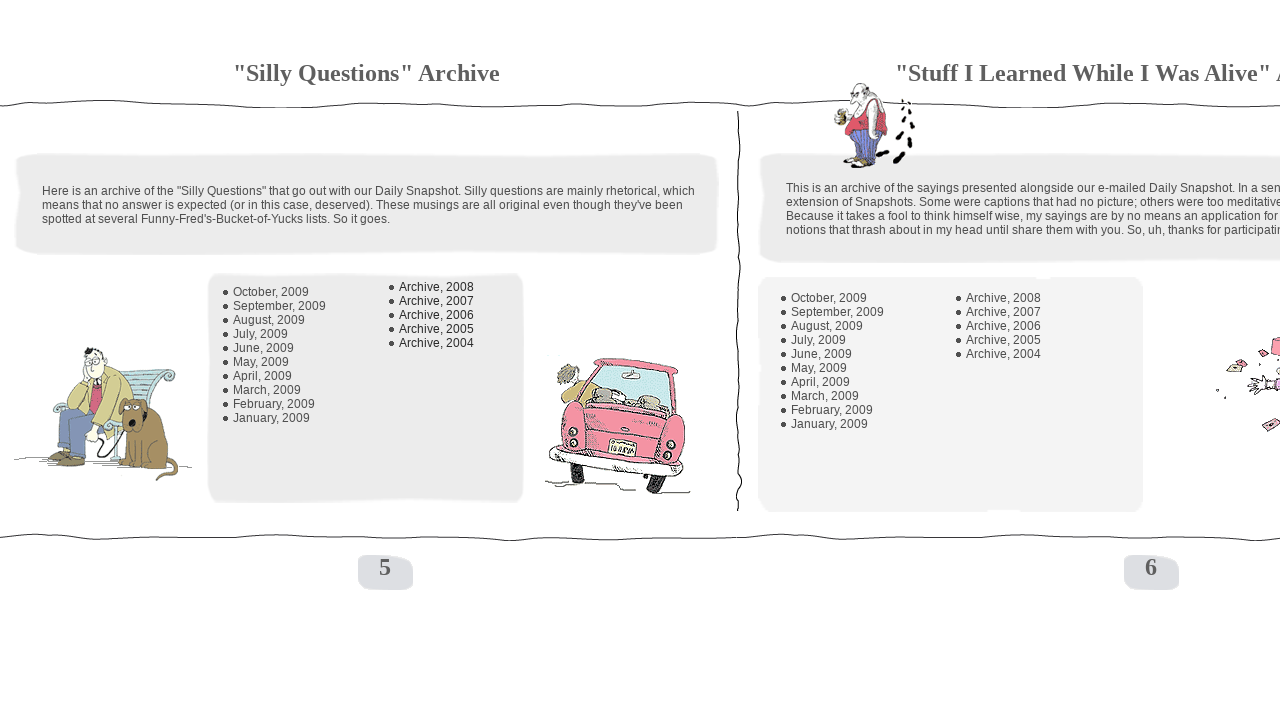

Scrolled left by 1000px (step 2/5)
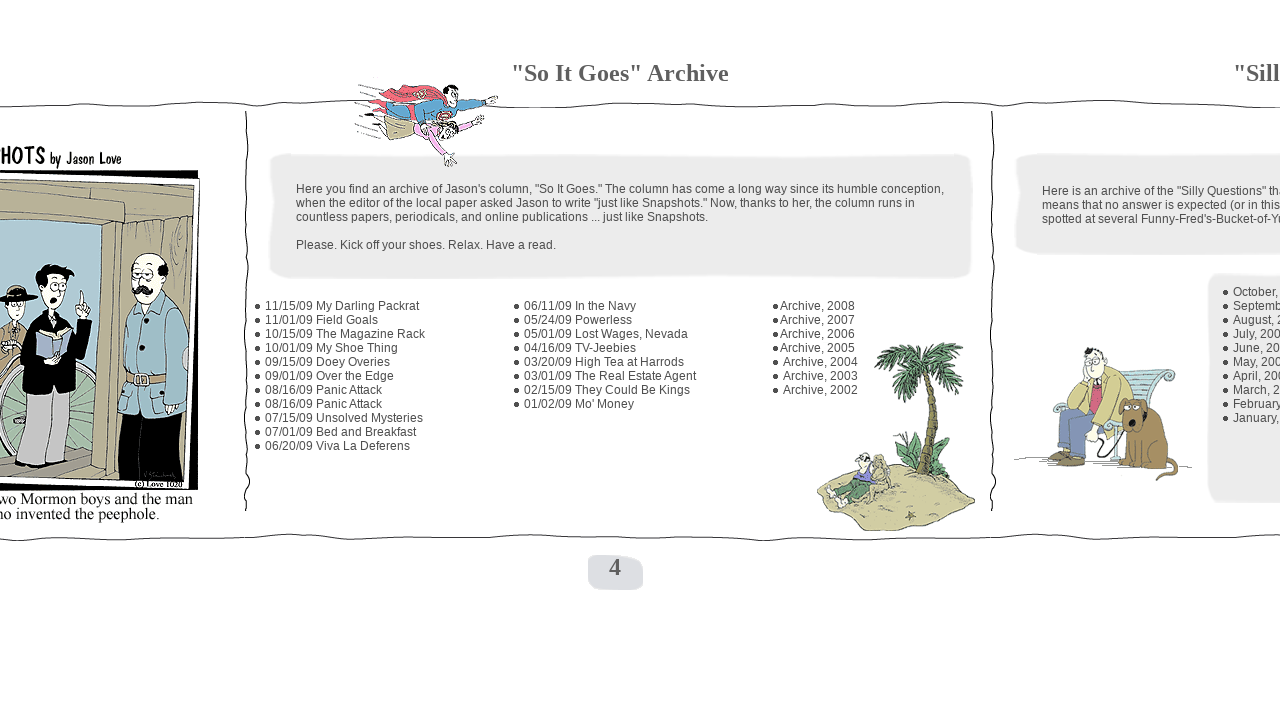

Waited 100ms for scroll animation
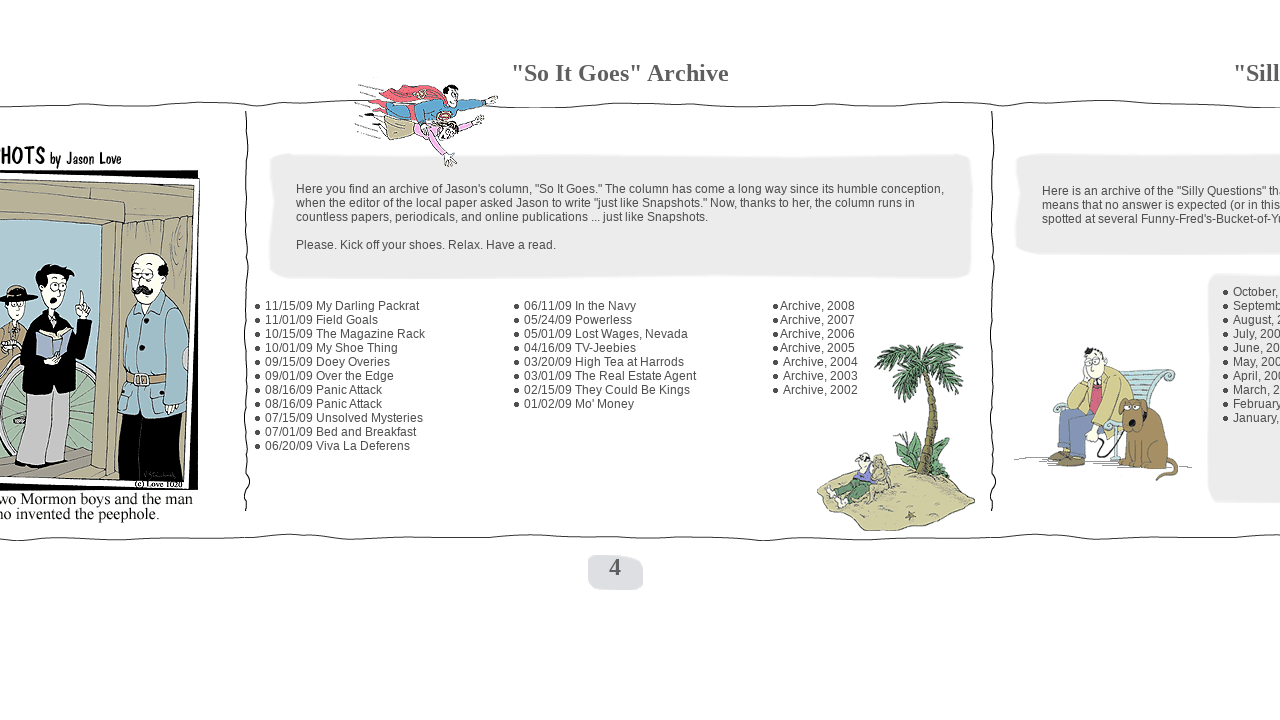

Scrolled left by 1000px (step 3/5)
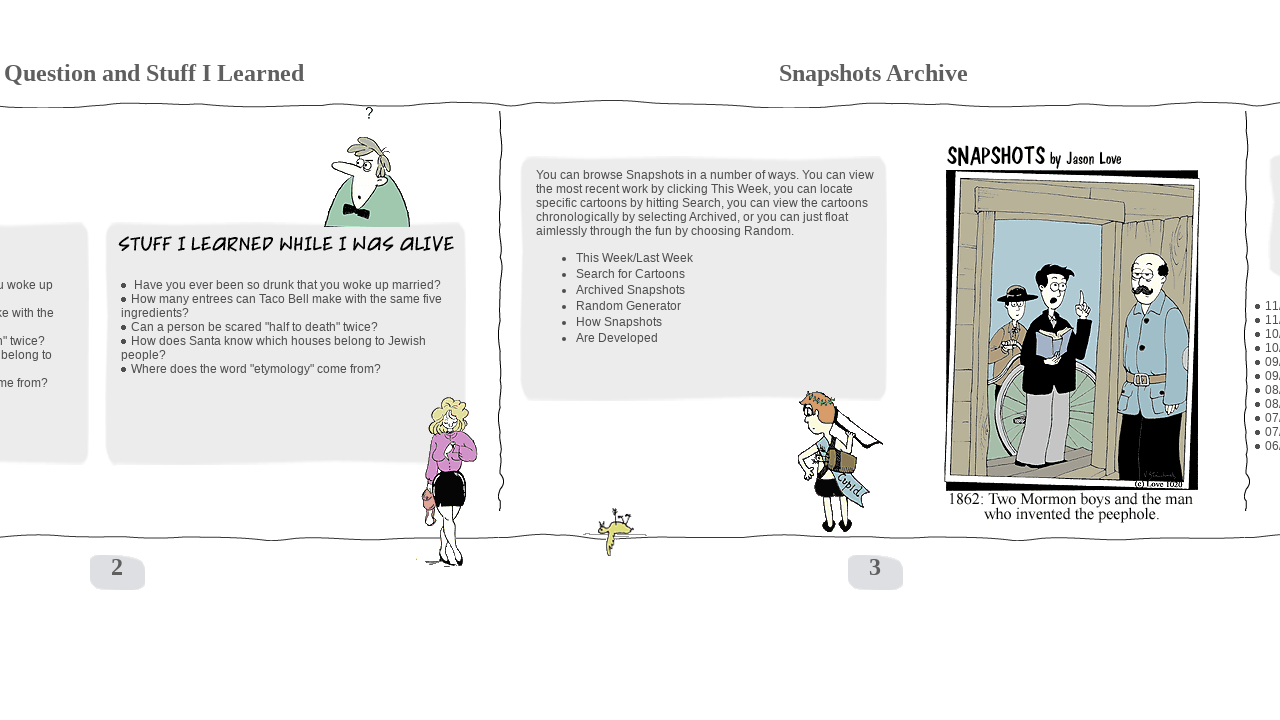

Waited 100ms for scroll animation
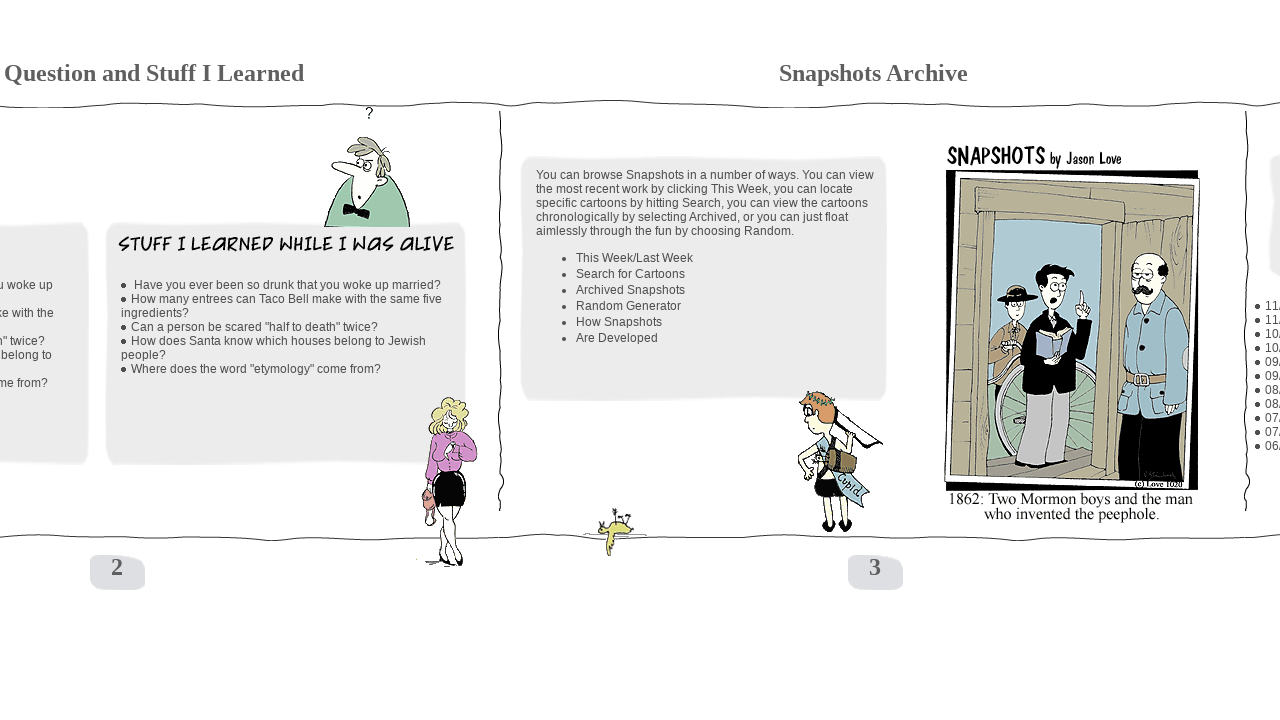

Scrolled left by 1000px (step 4/5)
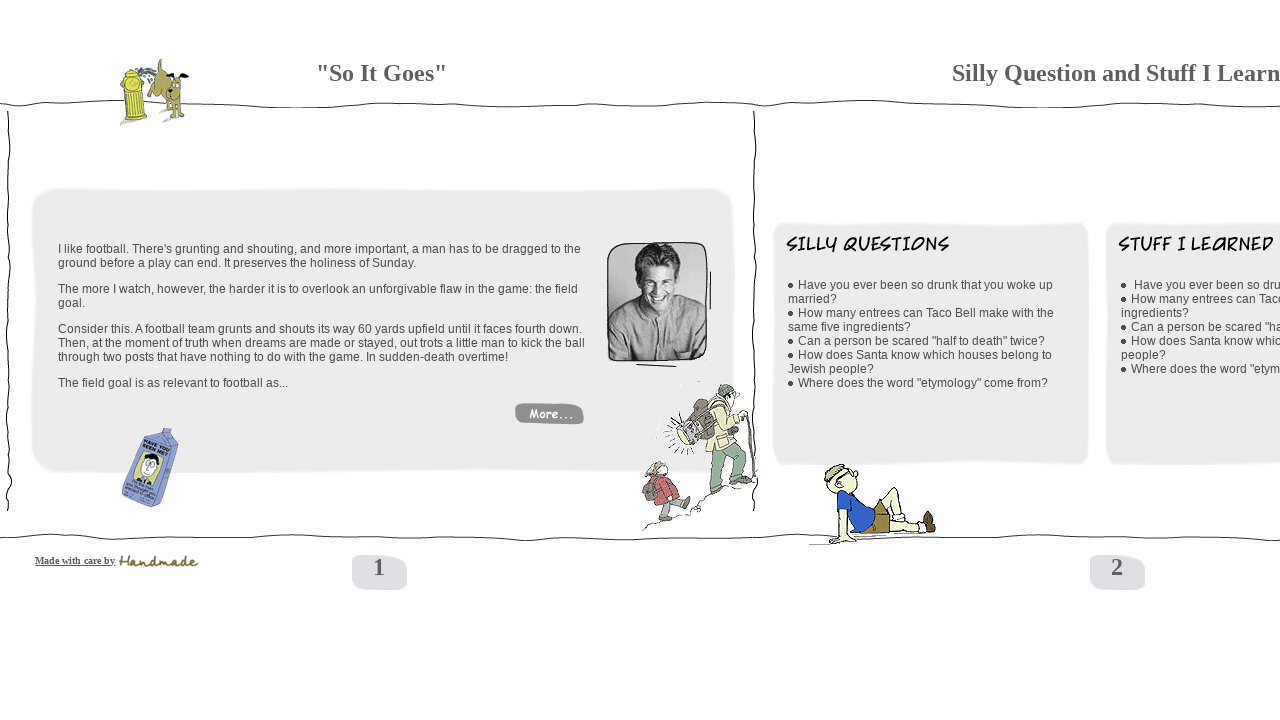

Waited 100ms for scroll animation
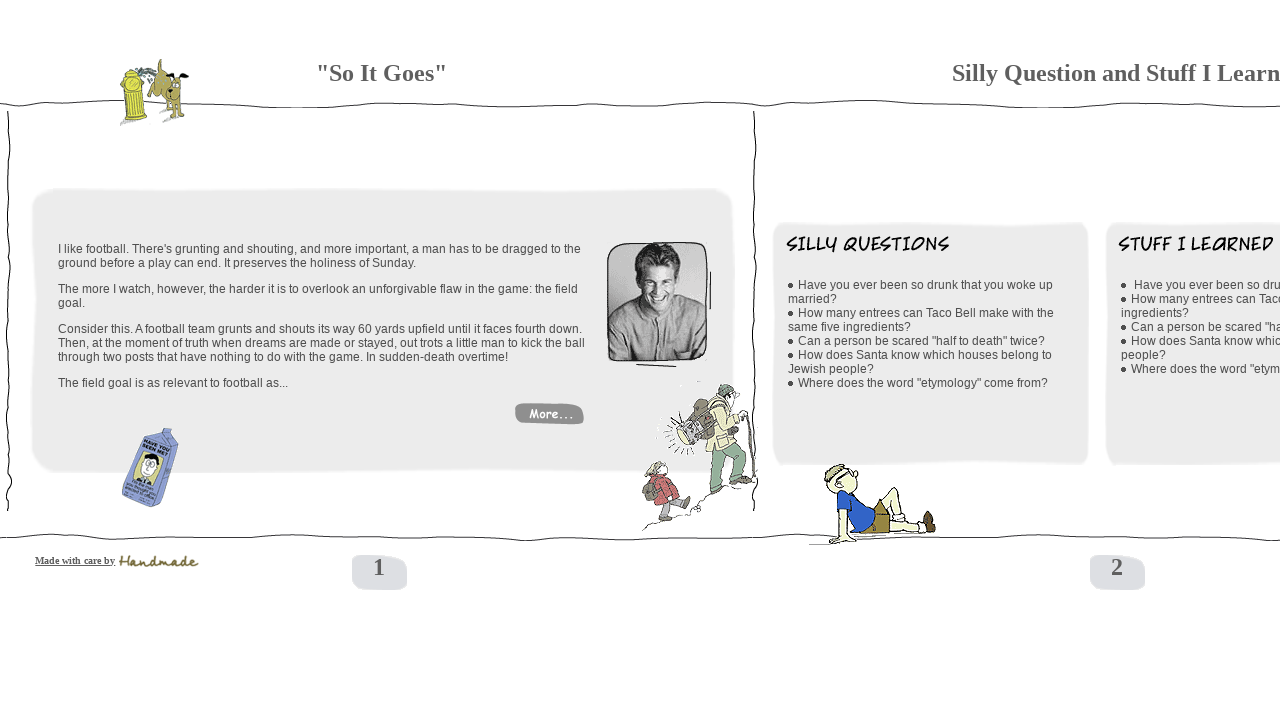

Scrolled left by 1000px (step 5/5)
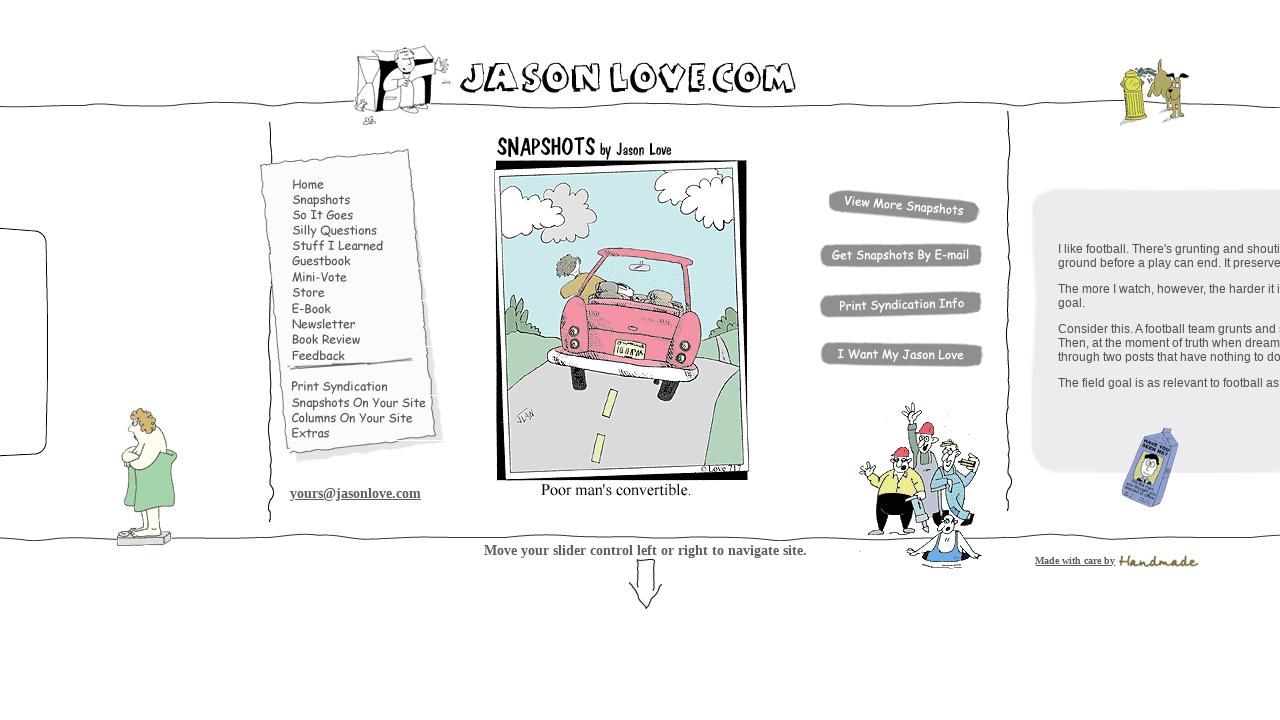

Waited 100ms for scroll animation
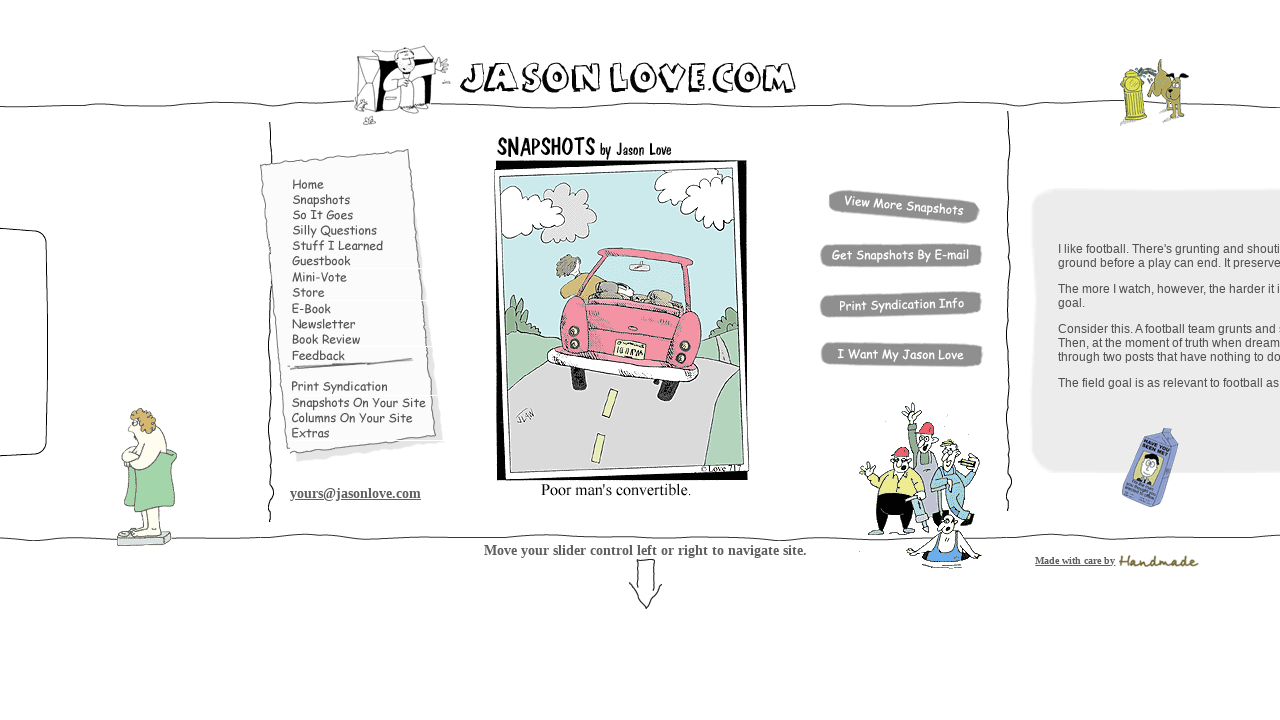

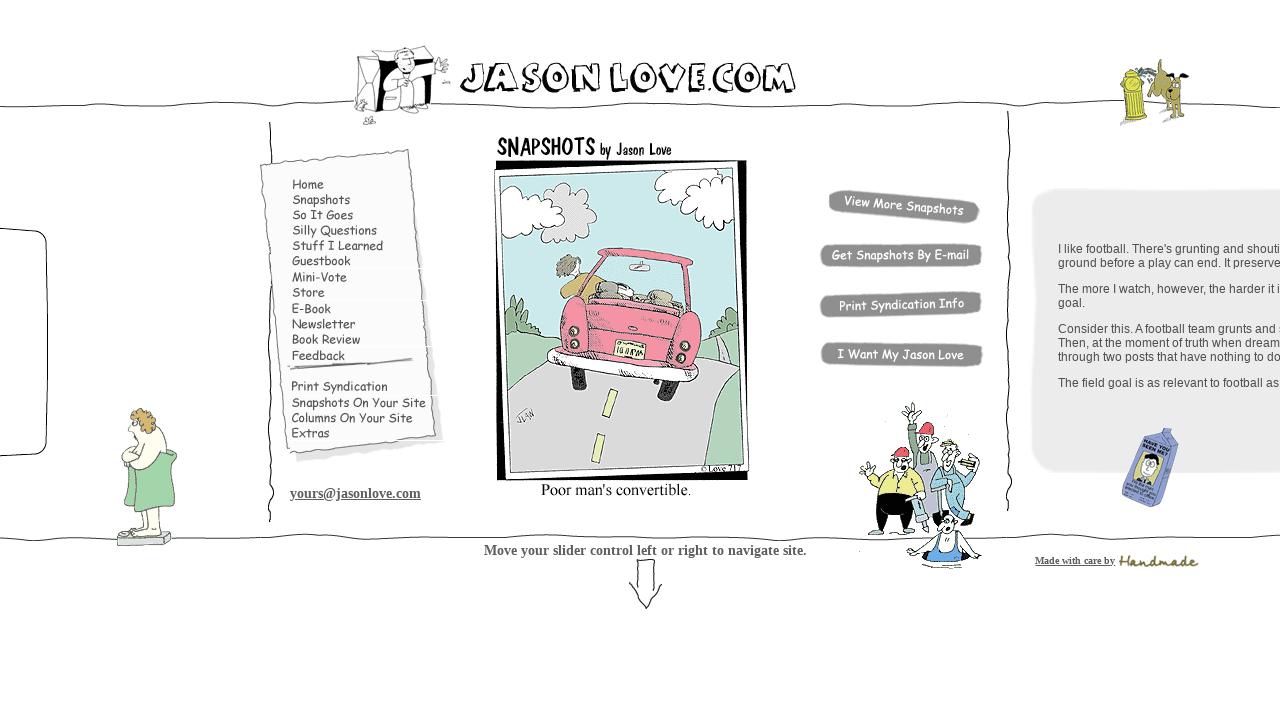